Tests that the phone list filters correctly as the user types into the search box, verifying the result count changes from 3 to 2 to 1 as different search terms are entered.

Starting URL: http://angular.github.io/angular-phonecat/step-6/app/

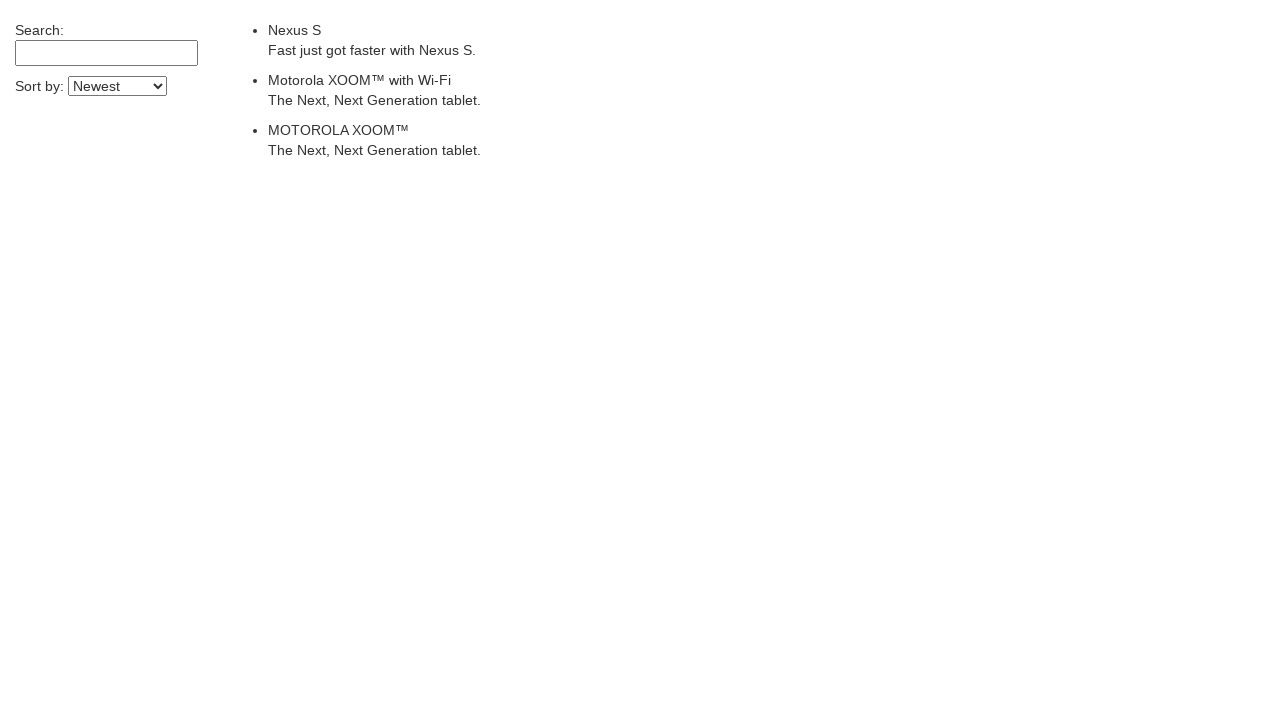

Waited for phone list to load
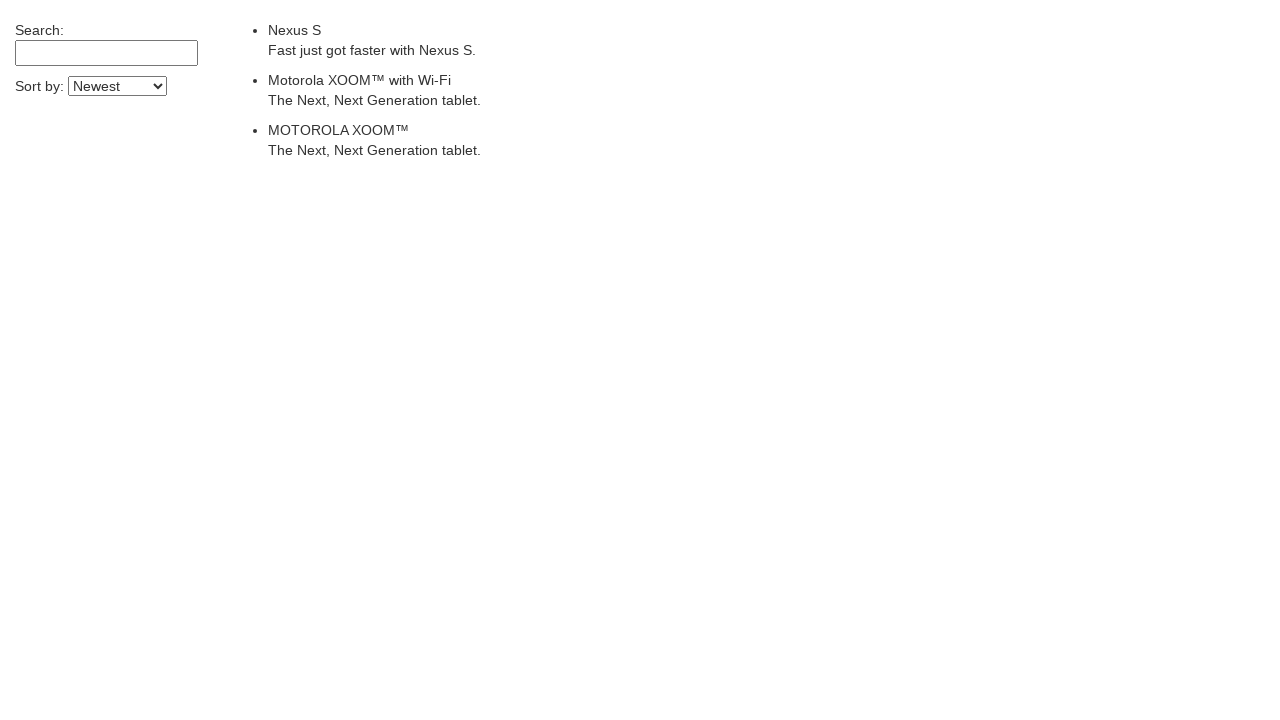

Located phone list items
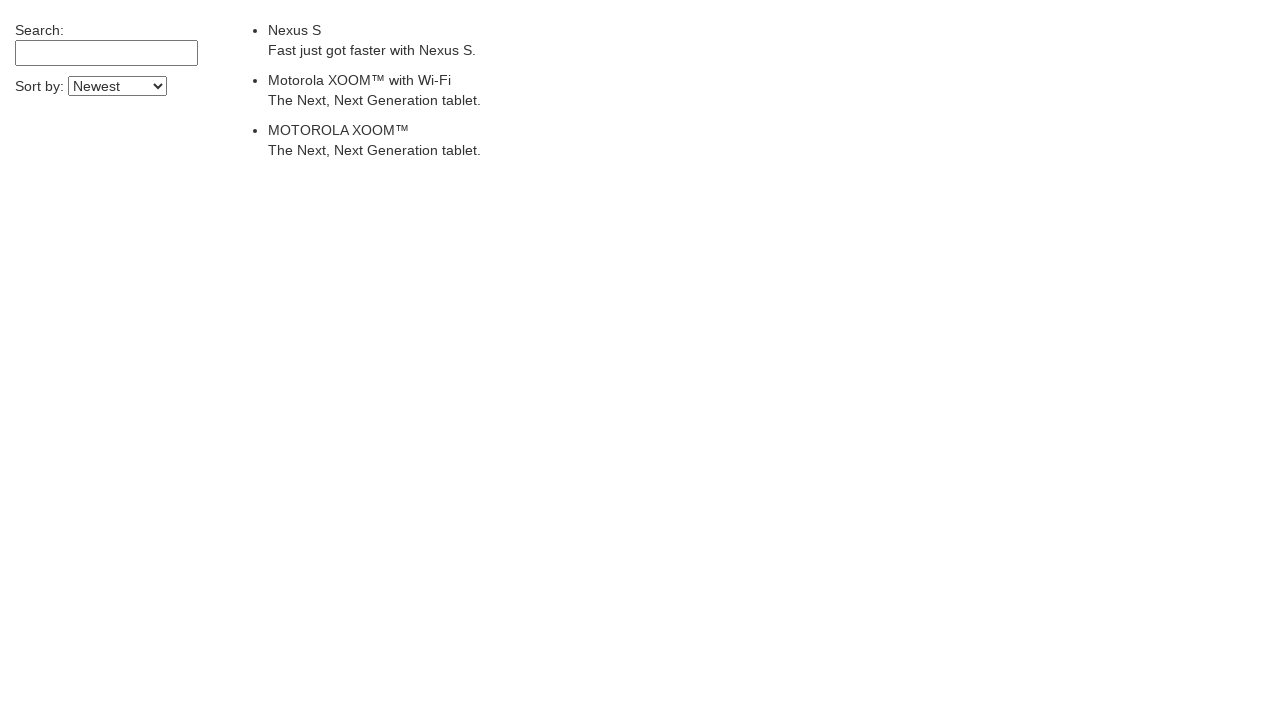

Verified initial phone list count is 3
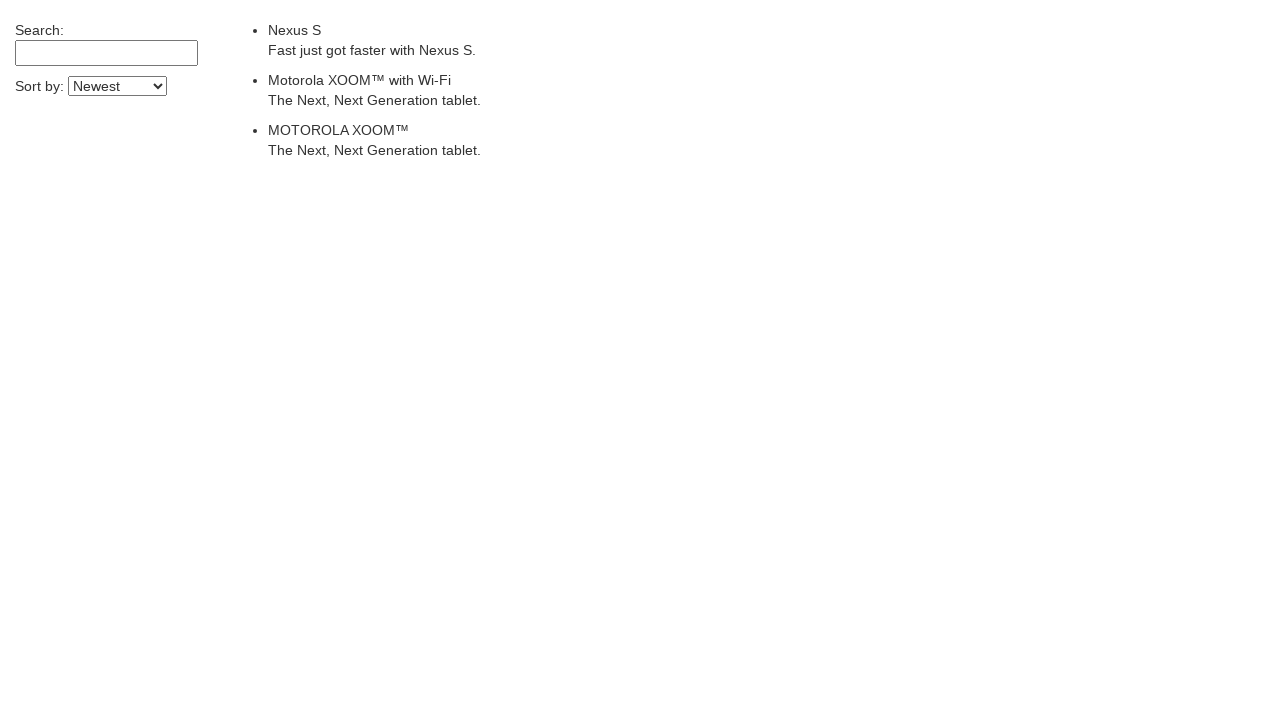

Located search input field
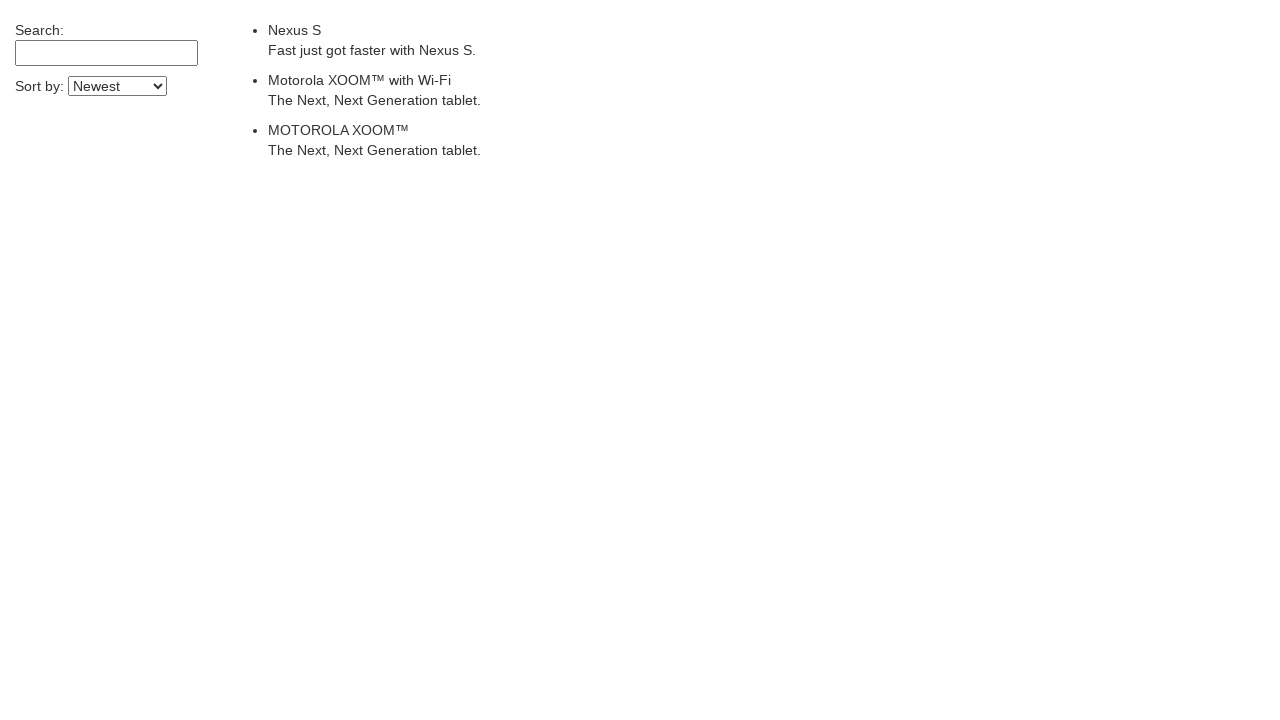

Cleared search input field on input[ng-model='$ctrl.query']
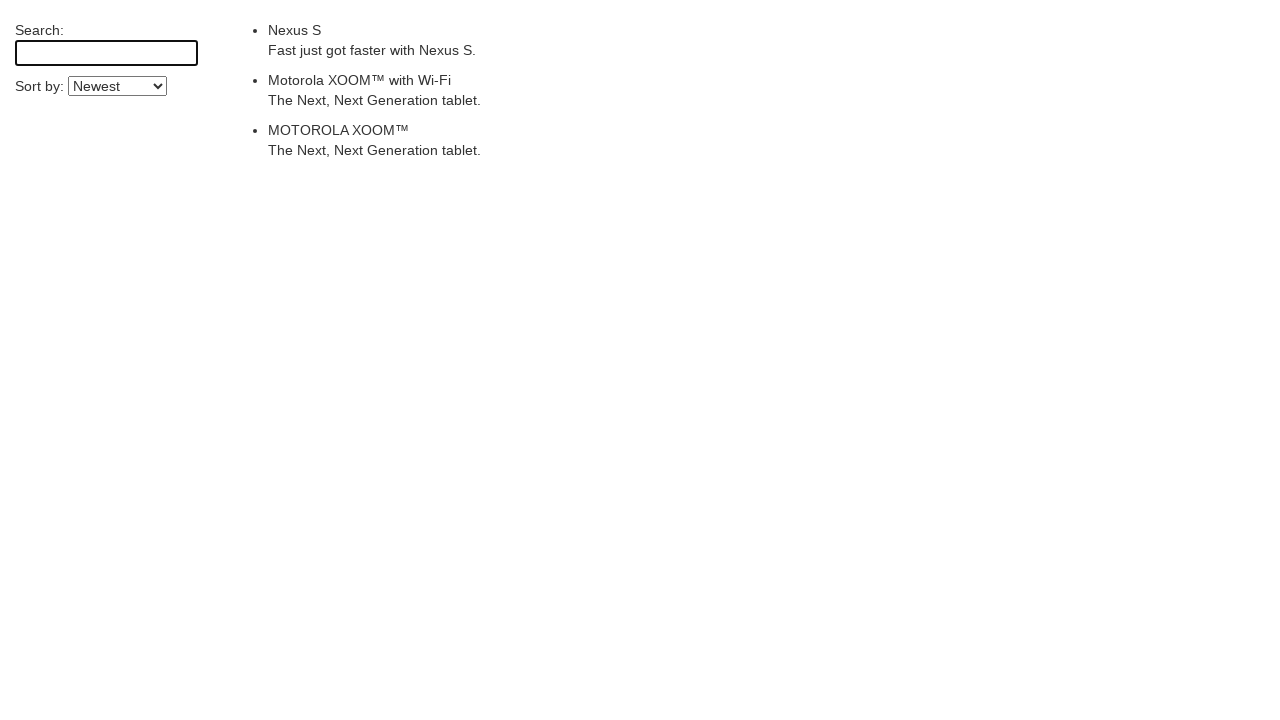

Filled search input with 'Motorola' on input[ng-model='$ctrl.query']
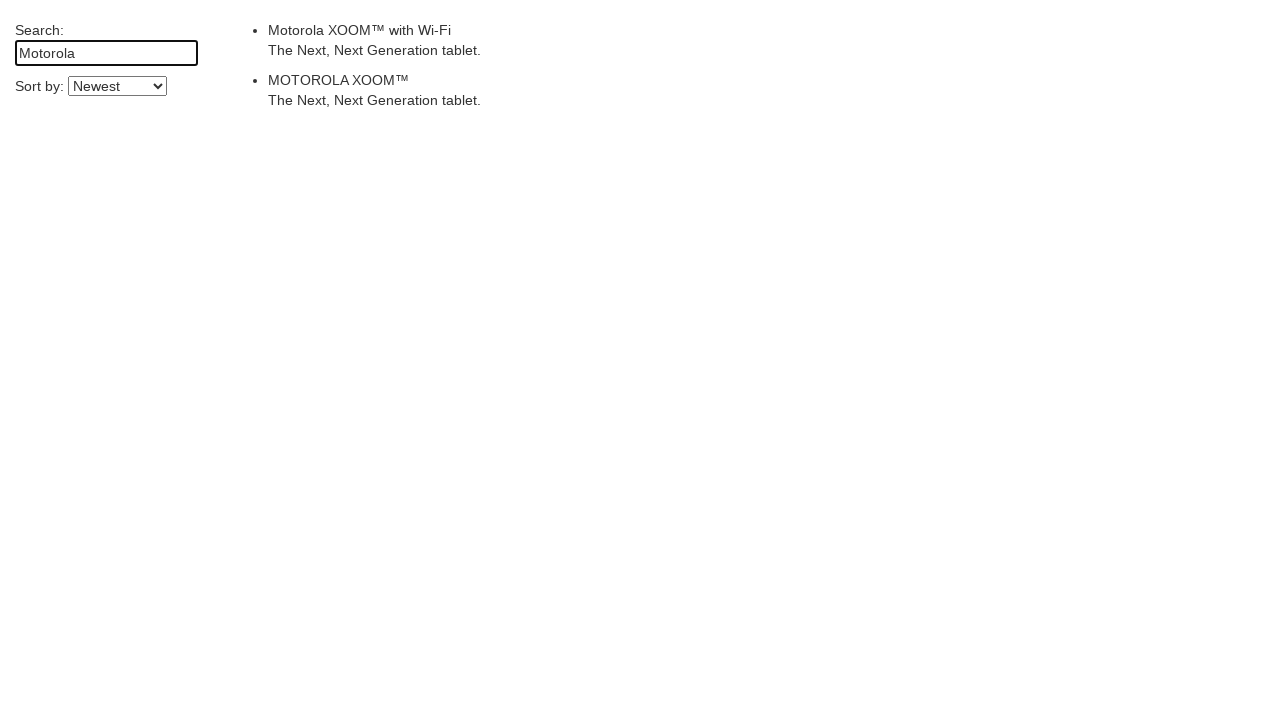

Waited for Angular to filter results
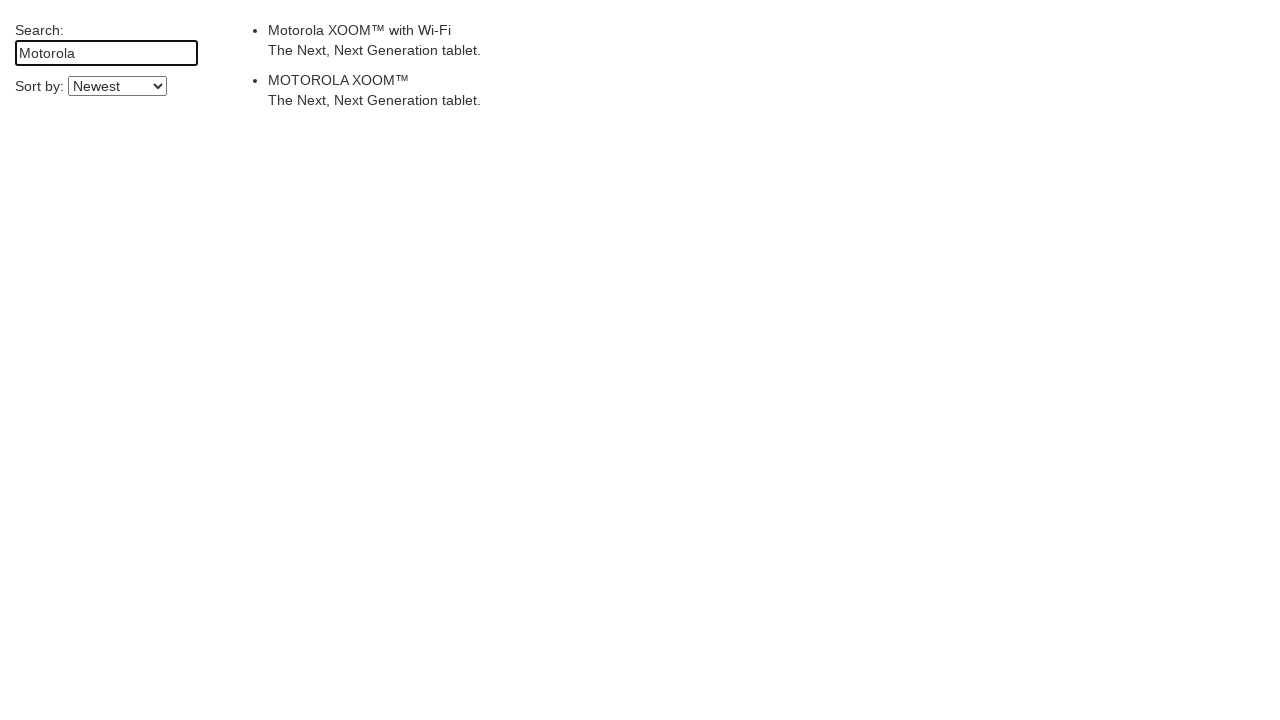

Verified filtered phone list count is 2 for 'Motorola'
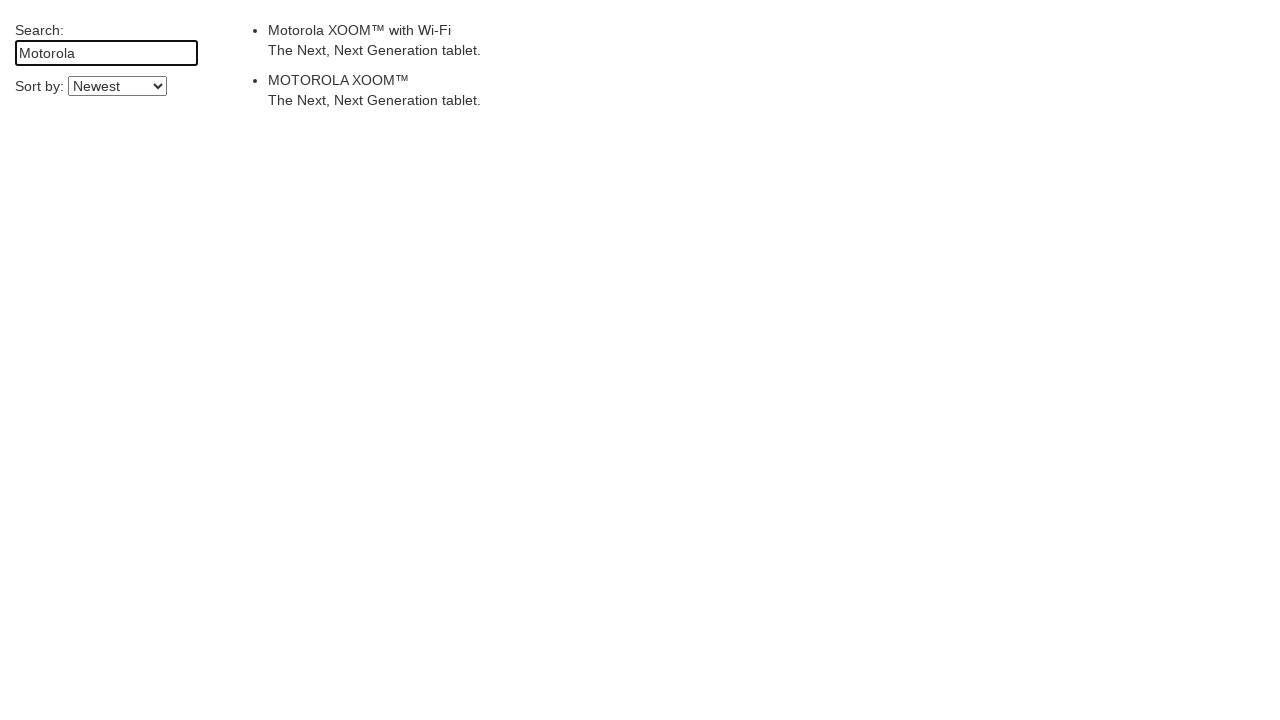

Cleared search input field on input[ng-model='$ctrl.query']
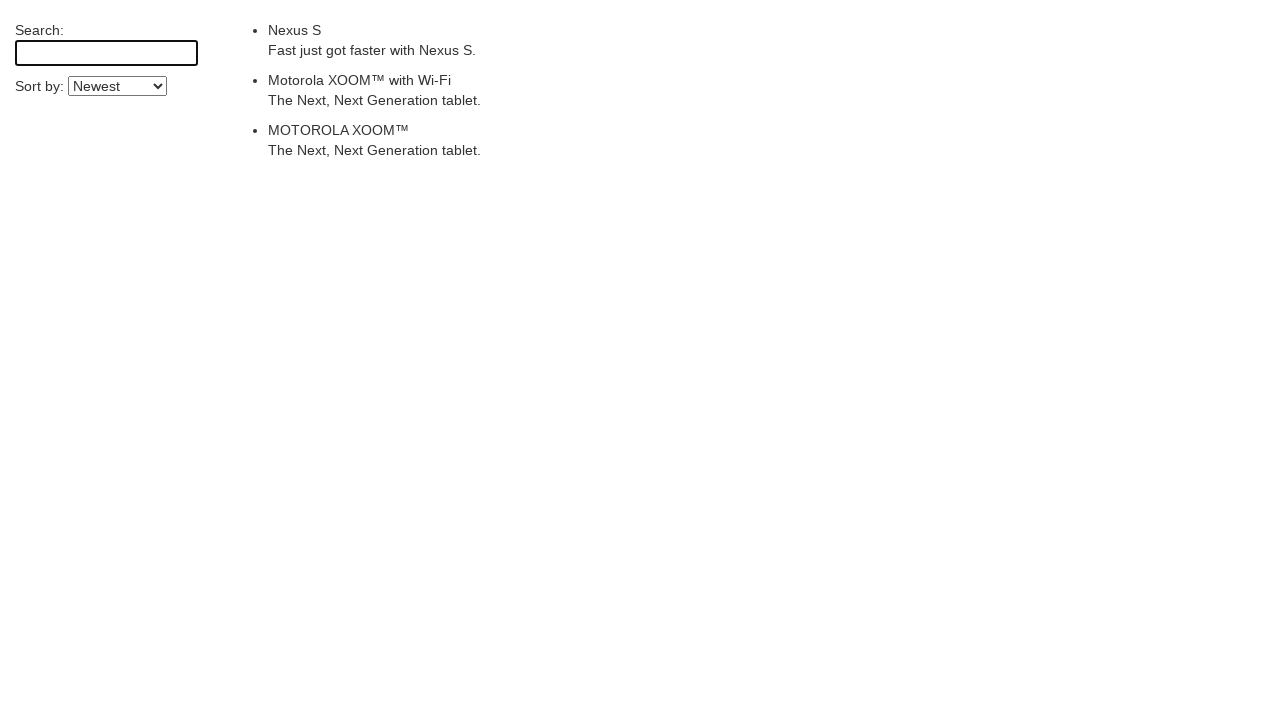

Filled search input with 'Nexus' on input[ng-model='$ctrl.query']
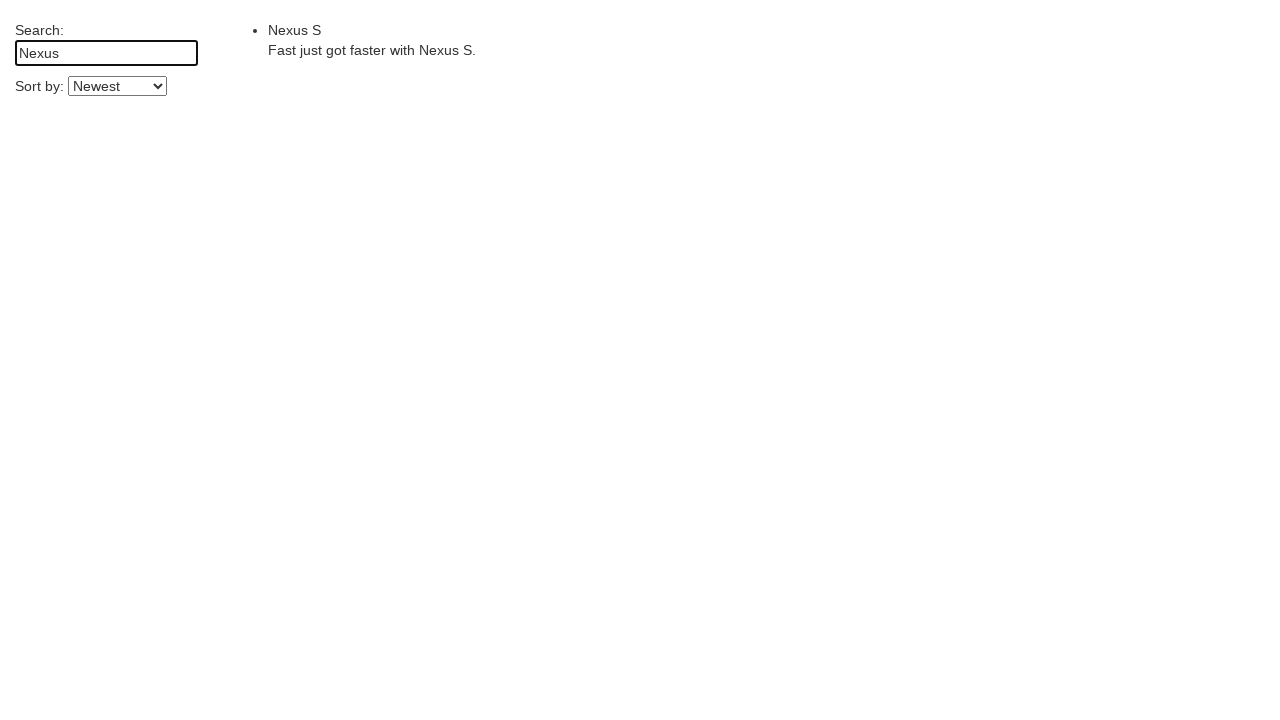

Waited for Angular to filter results
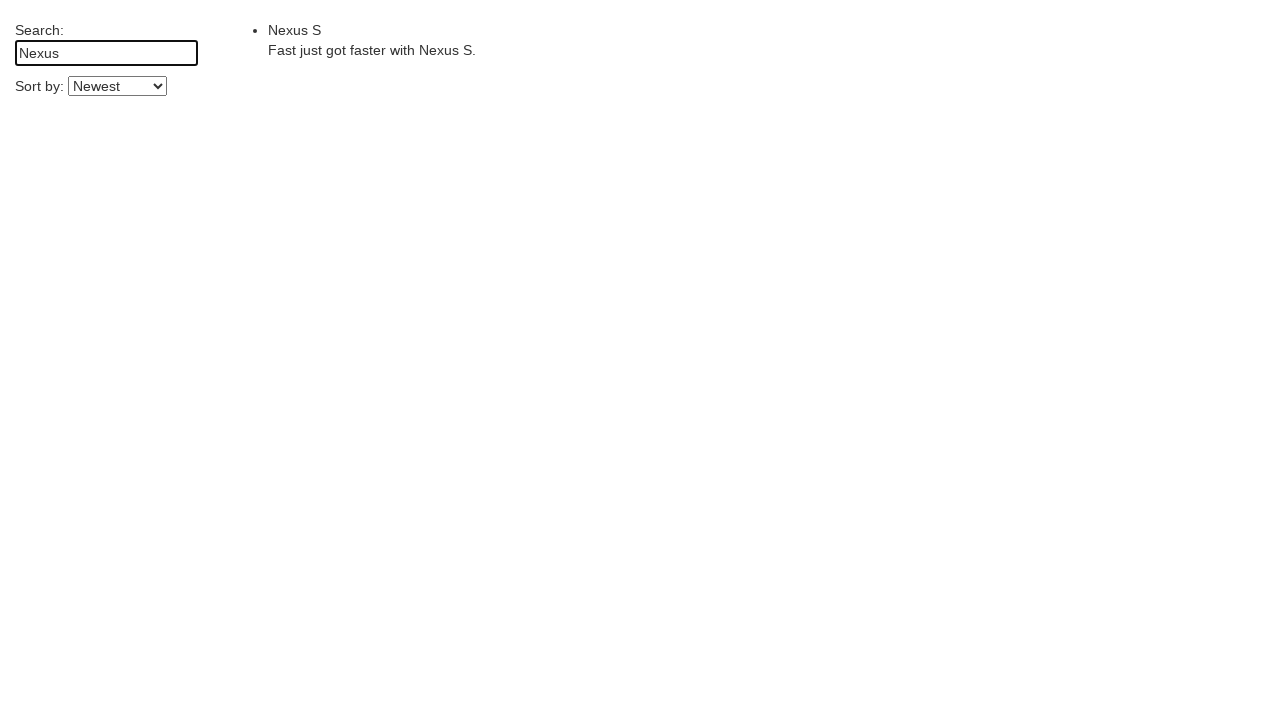

Verified filtered phone list count is 1 for 'Nexus'
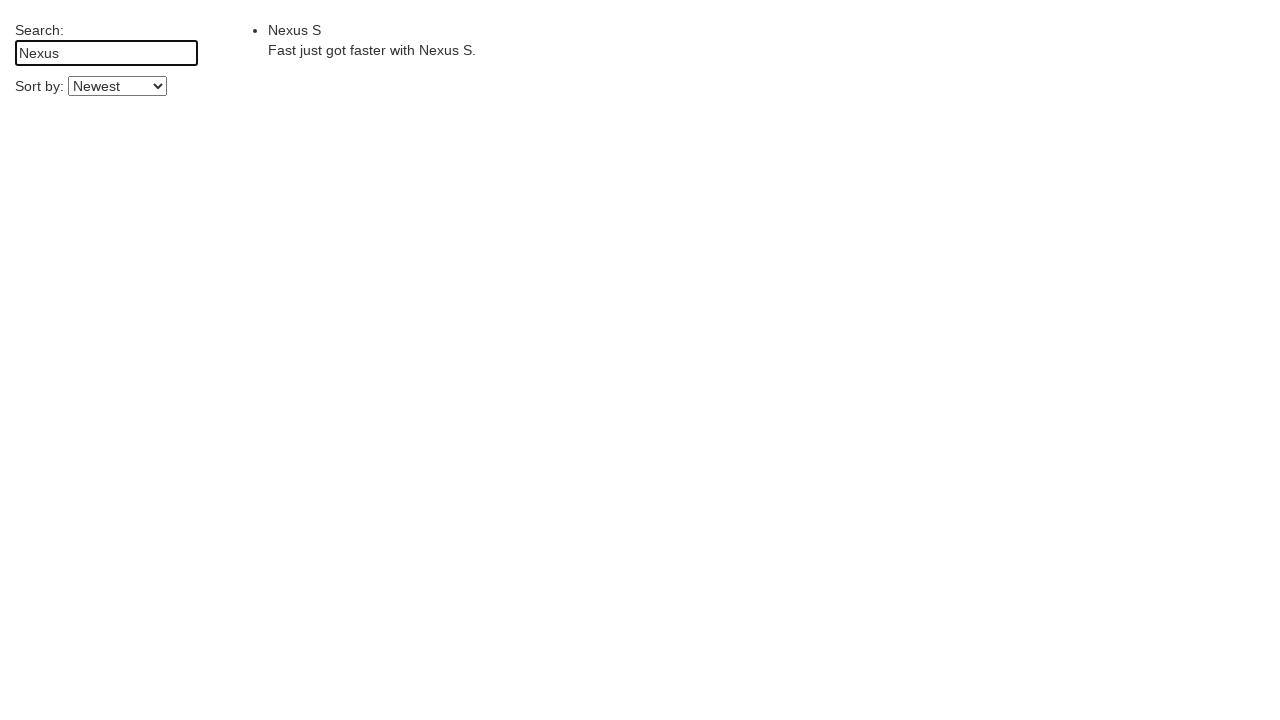

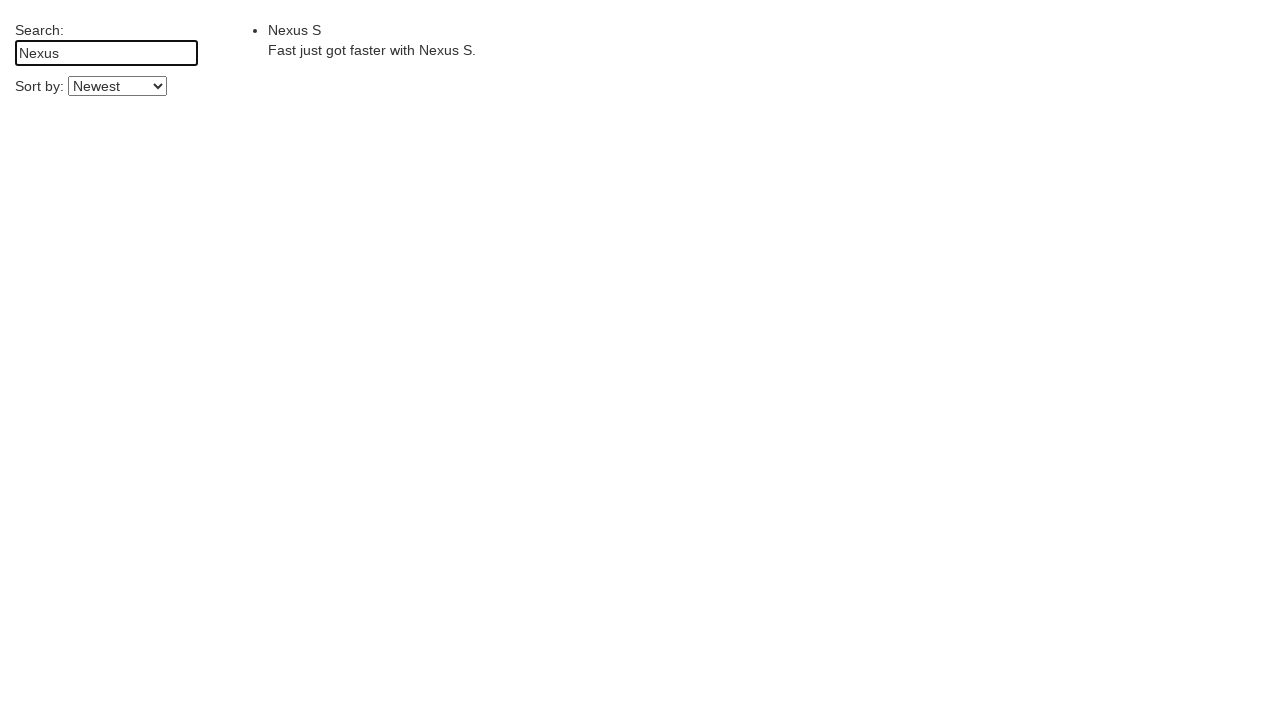